Tests that other controls are hidden when editing a todo item.

Starting URL: https://demo.playwright.dev/todomvc

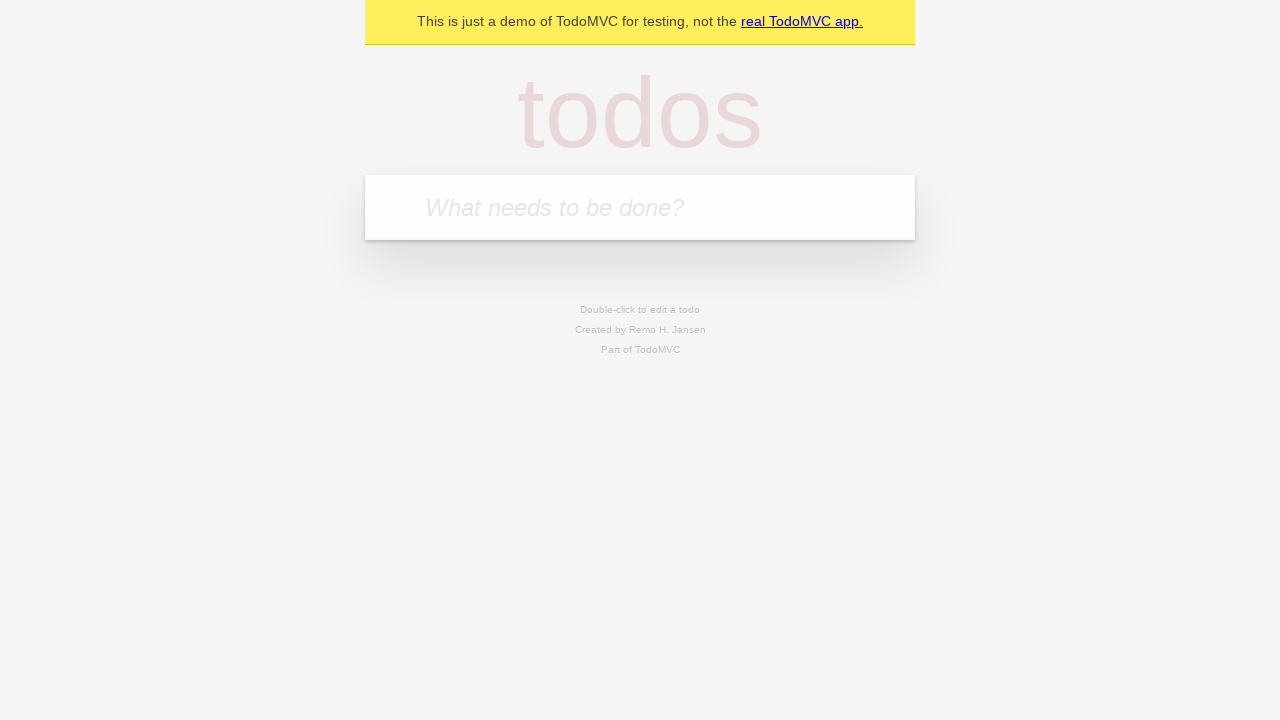

Filled first todo item with 'buy some cheese' on internal:attr=[placeholder="What needs to be done?"i]
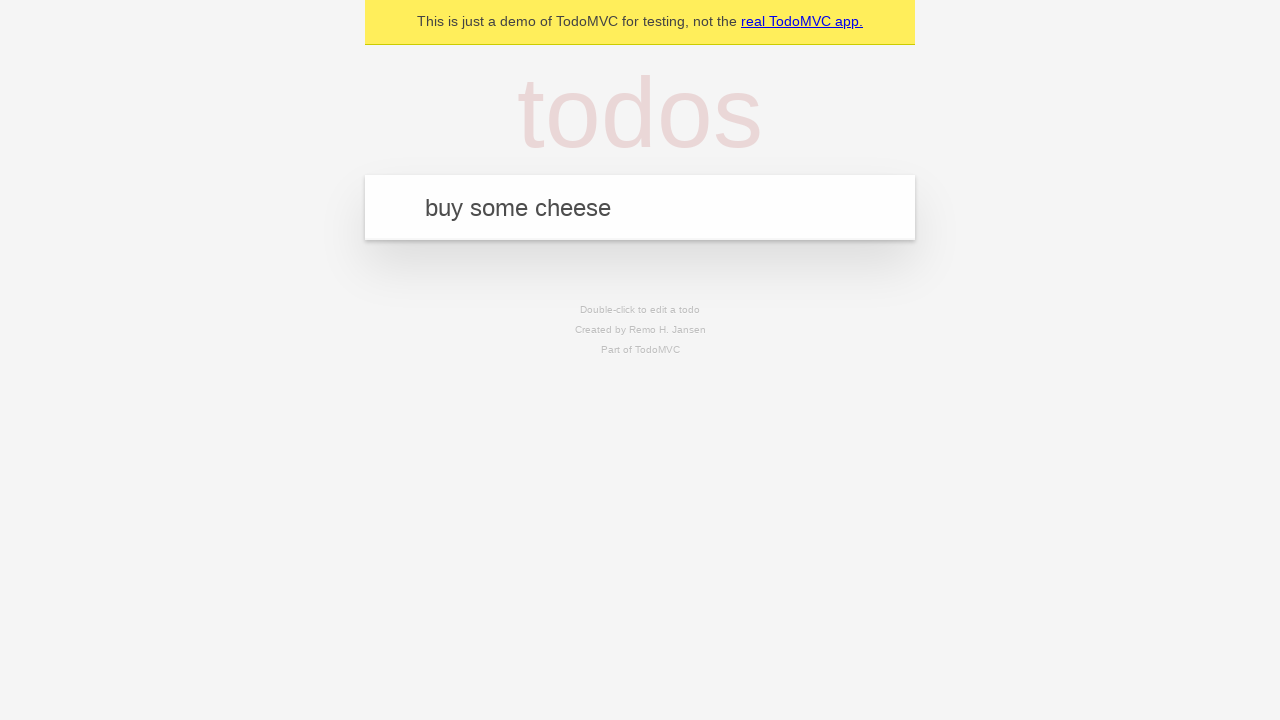

Pressed Enter to create first todo on internal:attr=[placeholder="What needs to be done?"i]
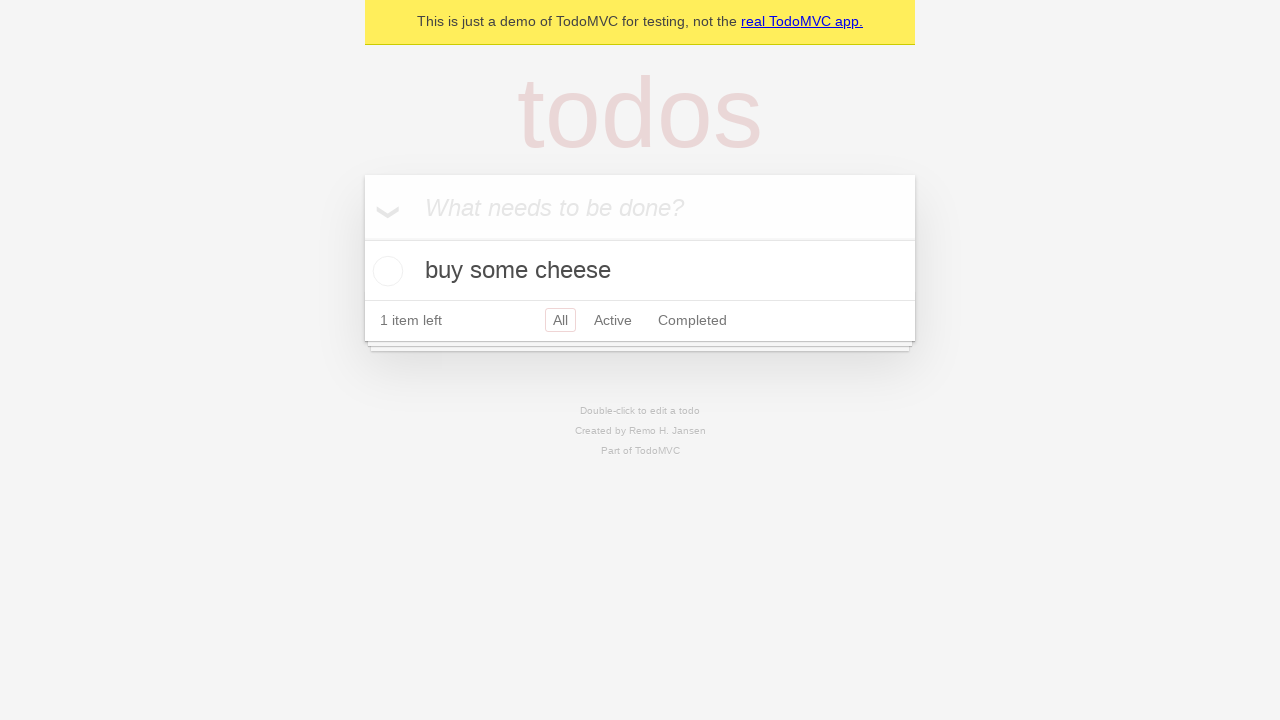

Filled second todo item with 'feed the cat' on internal:attr=[placeholder="What needs to be done?"i]
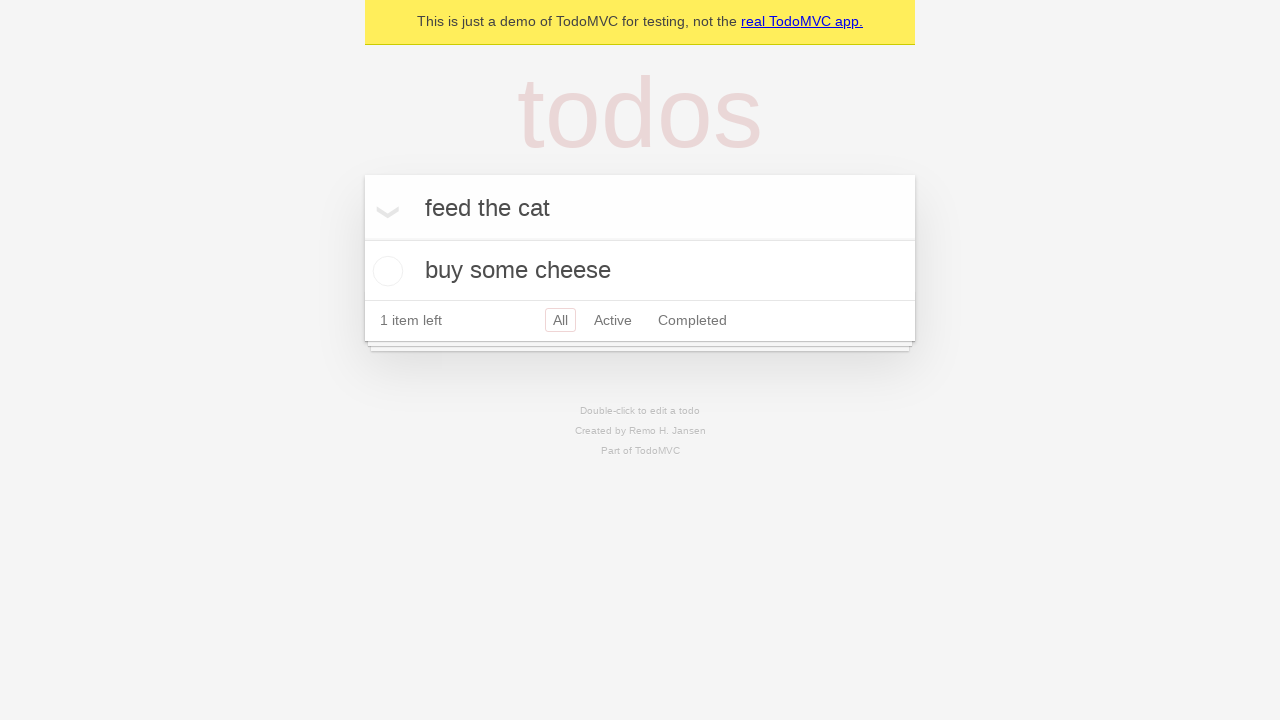

Pressed Enter to create second todo on internal:attr=[placeholder="What needs to be done?"i]
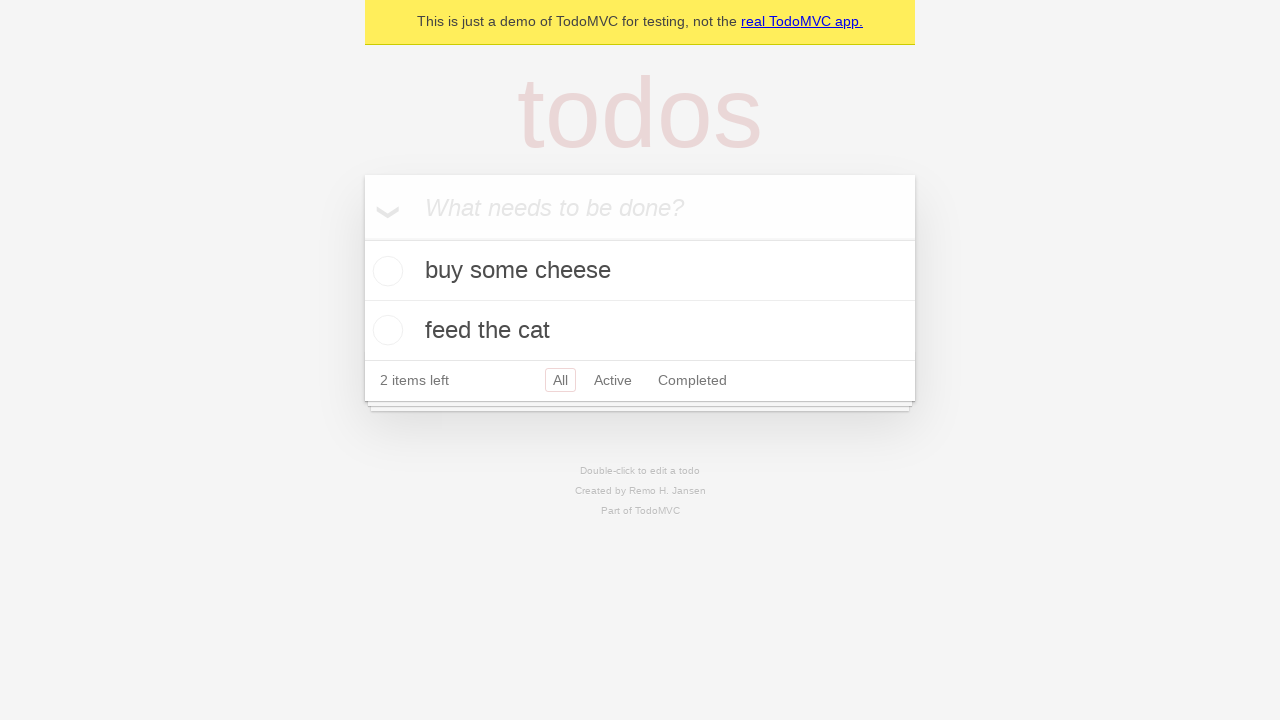

Filled third todo item with 'book a doctors appointment' on internal:attr=[placeholder="What needs to be done?"i]
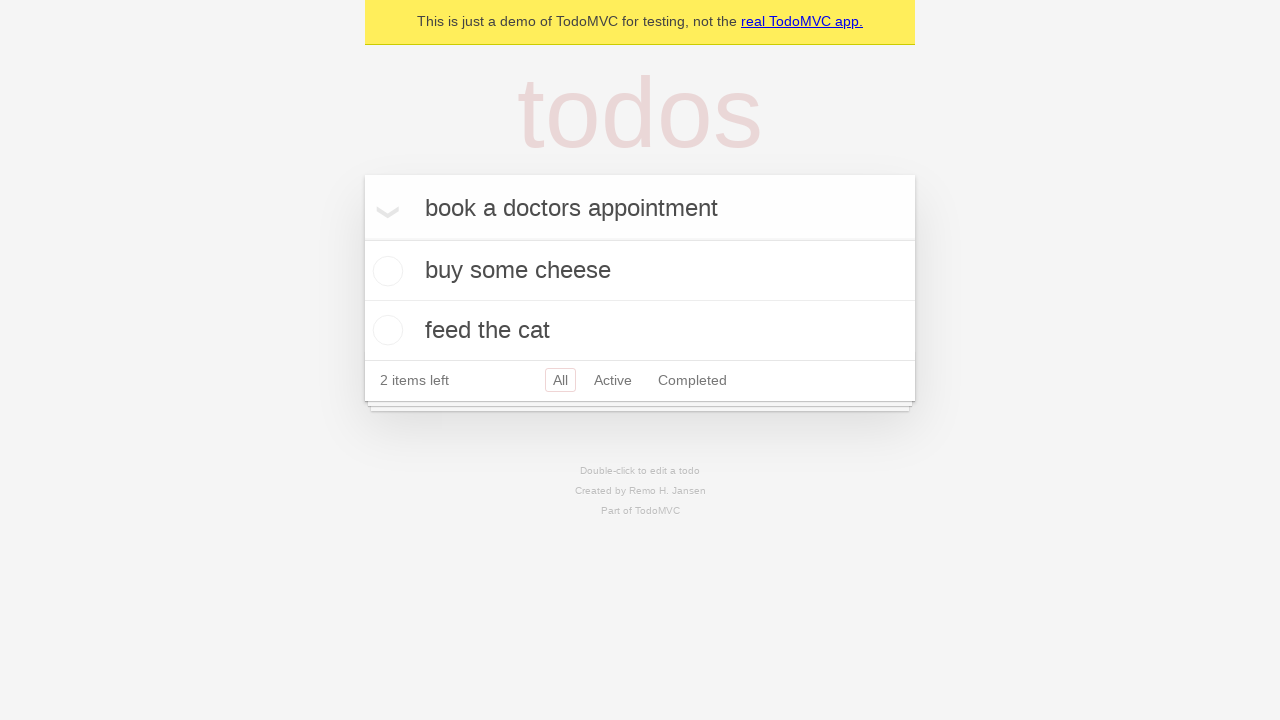

Pressed Enter to create third todo on internal:attr=[placeholder="What needs to be done?"i]
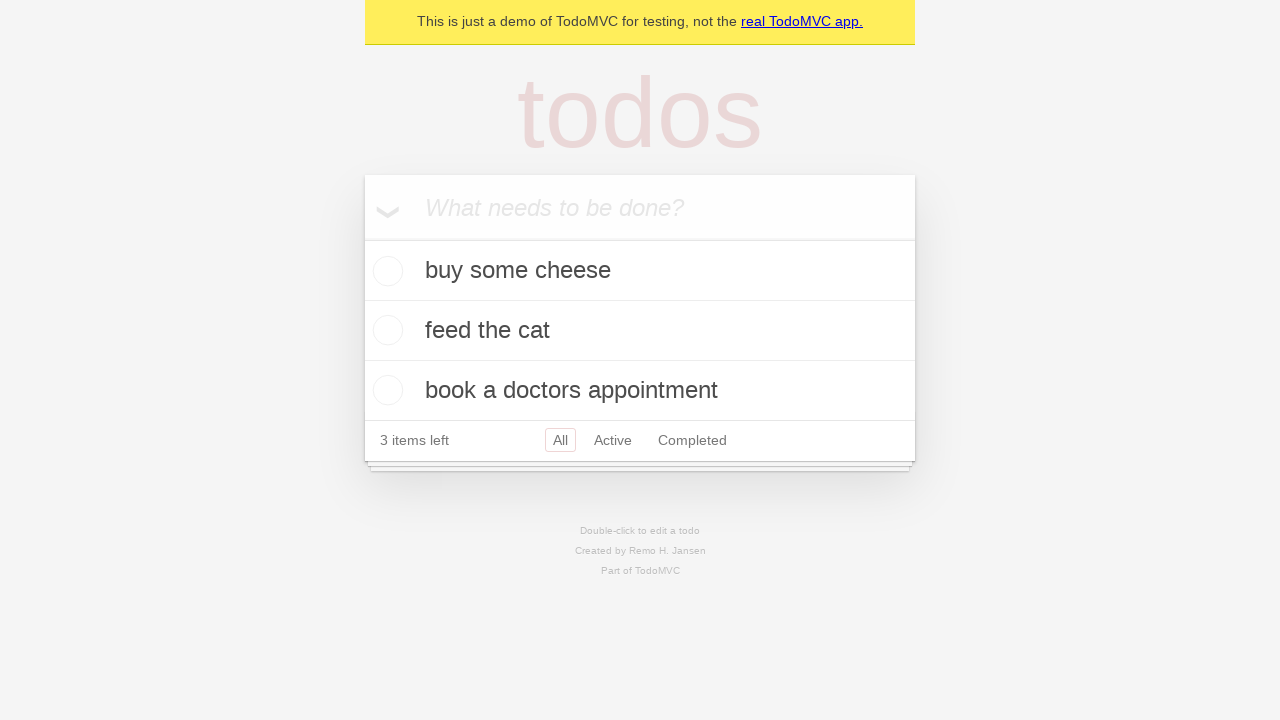

Located second todo item for editing
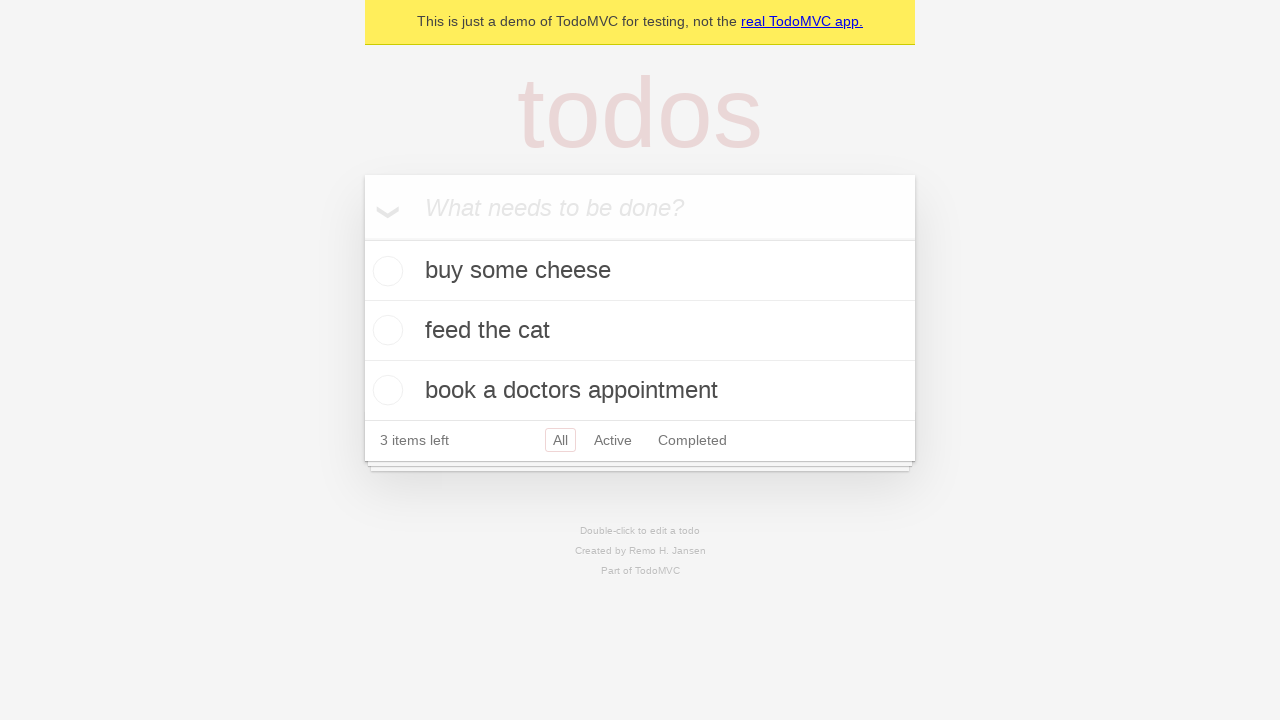

Double-clicked second todo item to enter edit mode at (640, 331) on internal:testid=[data-testid="todo-item"s] >> nth=1
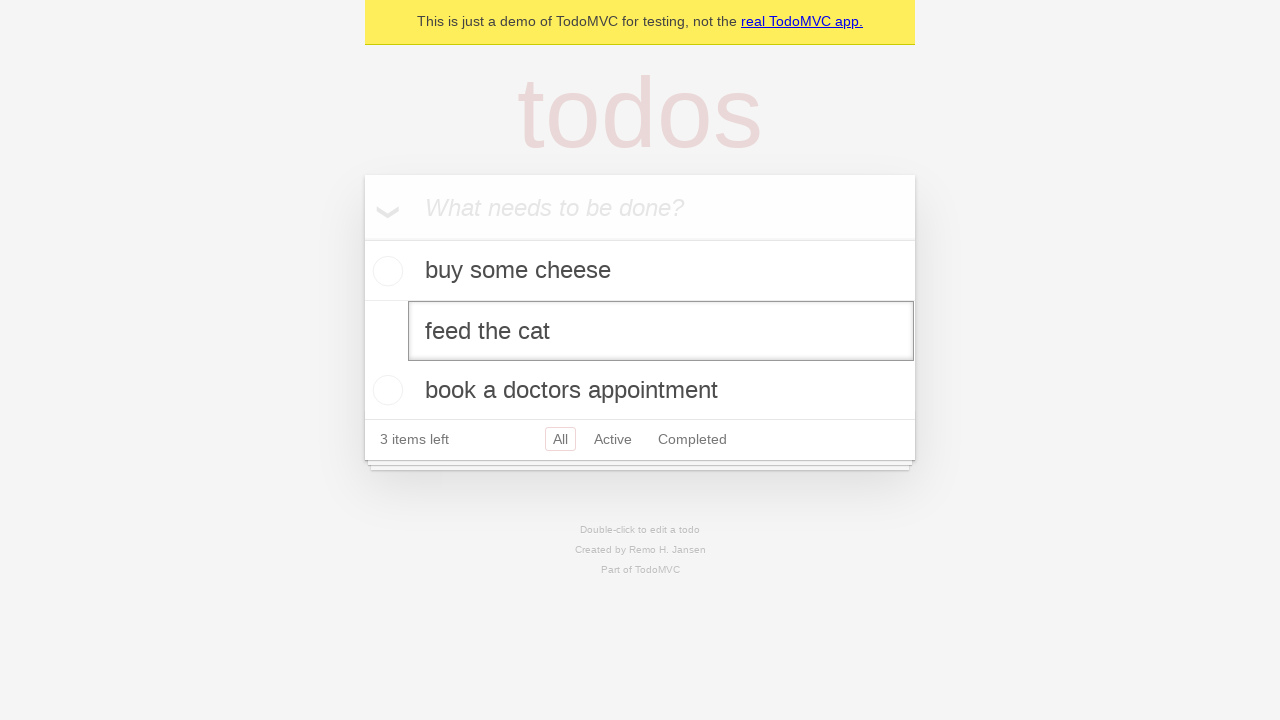

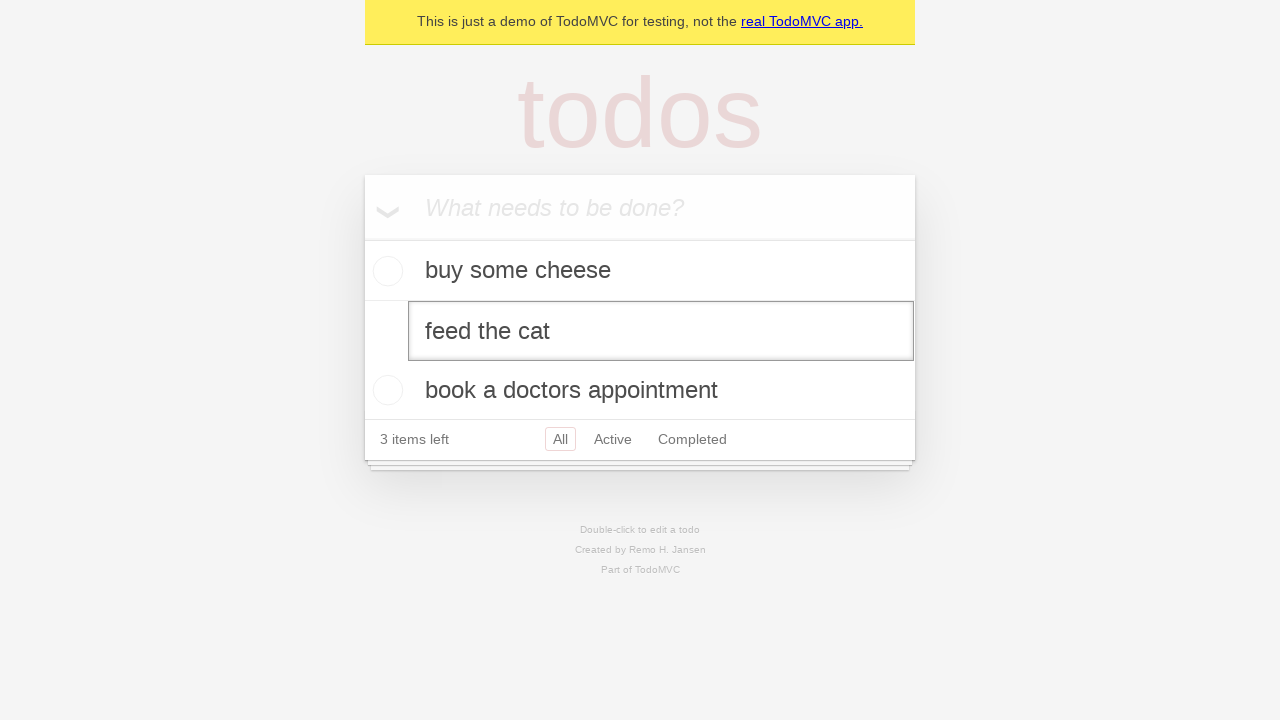